Tests dropdown functionality by navigating to the dropdown page and selecting an option from the dropdown menu

Starting URL: https://the-internet.herokuapp.com/dropdown

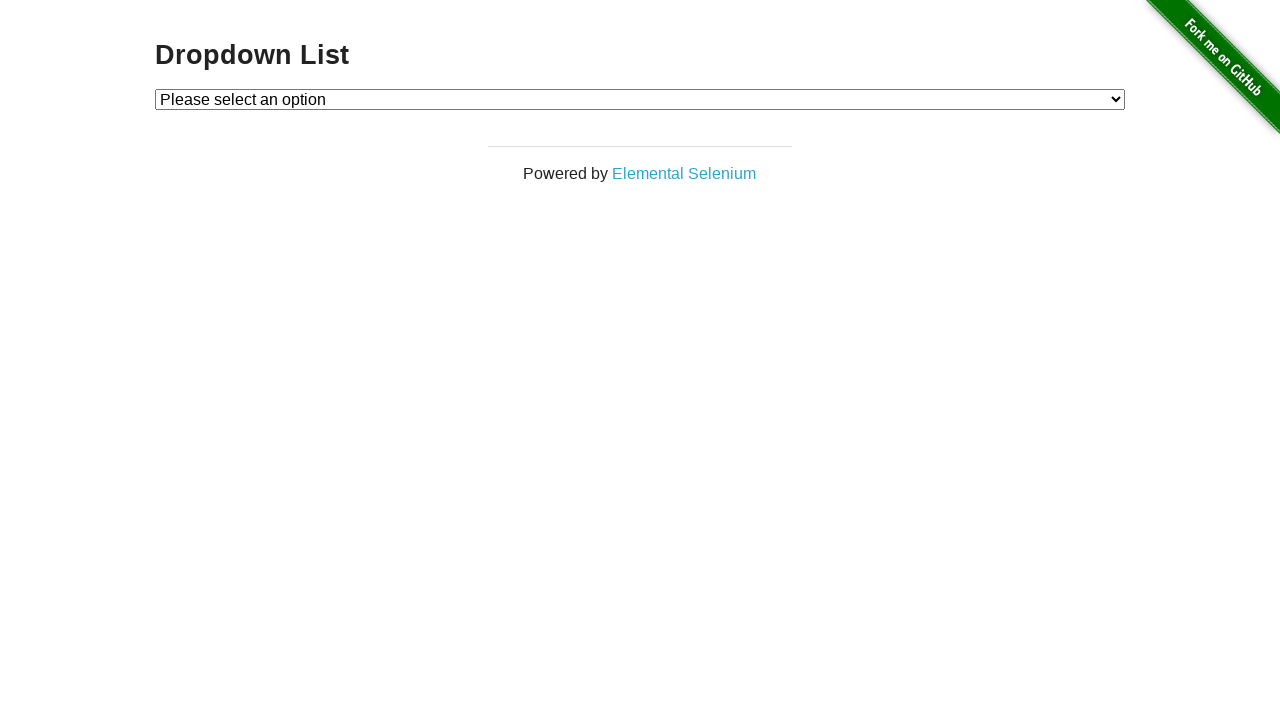

Navigated to dropdown page
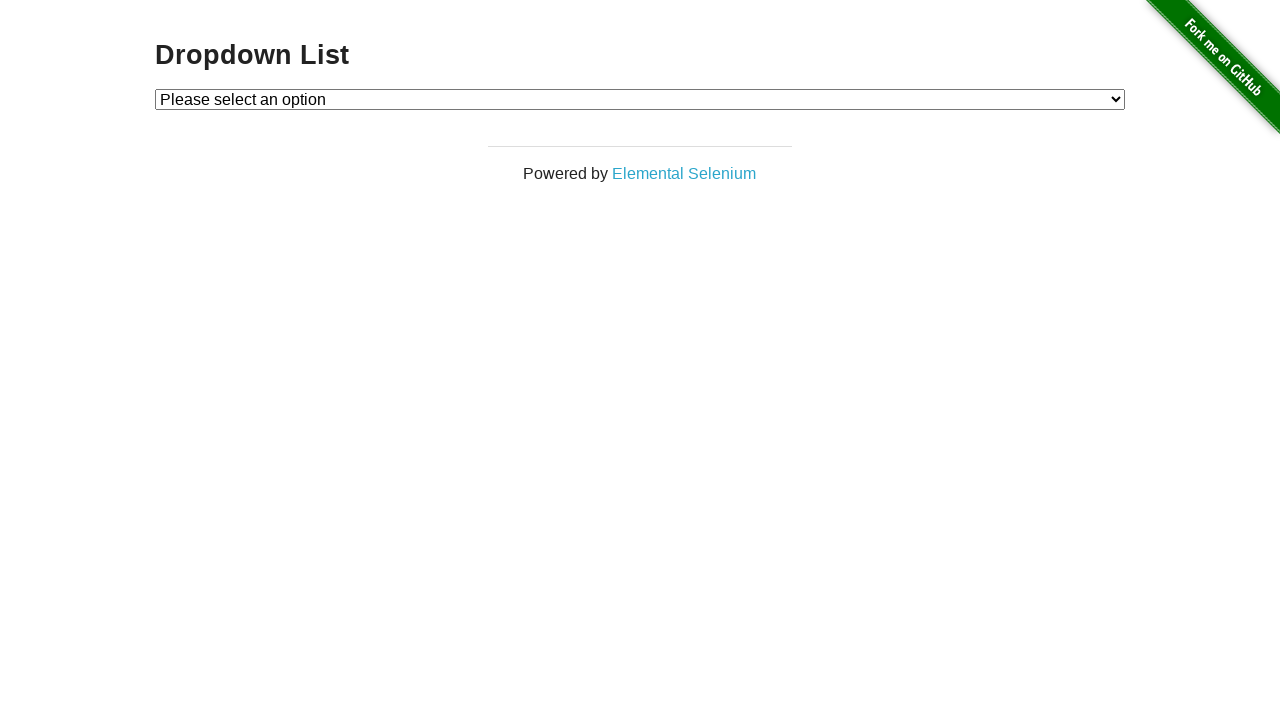

Selected 'Option 1' from dropdown menu on #dropdown
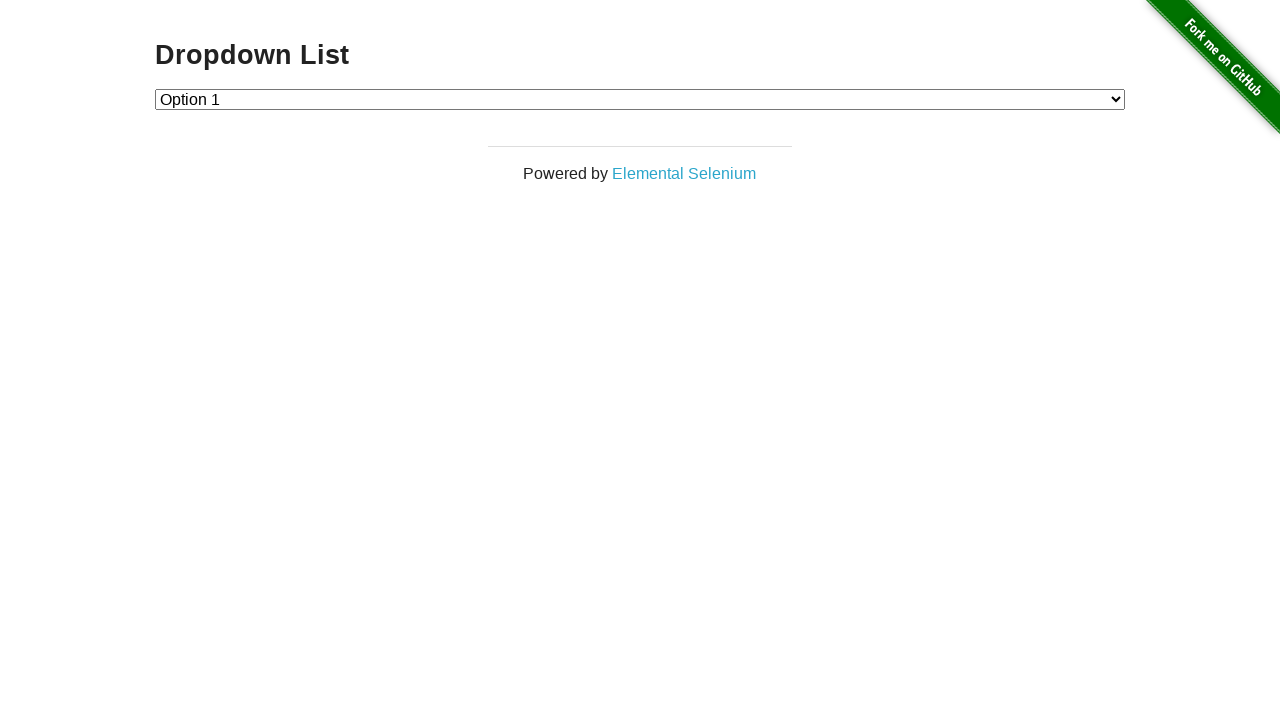

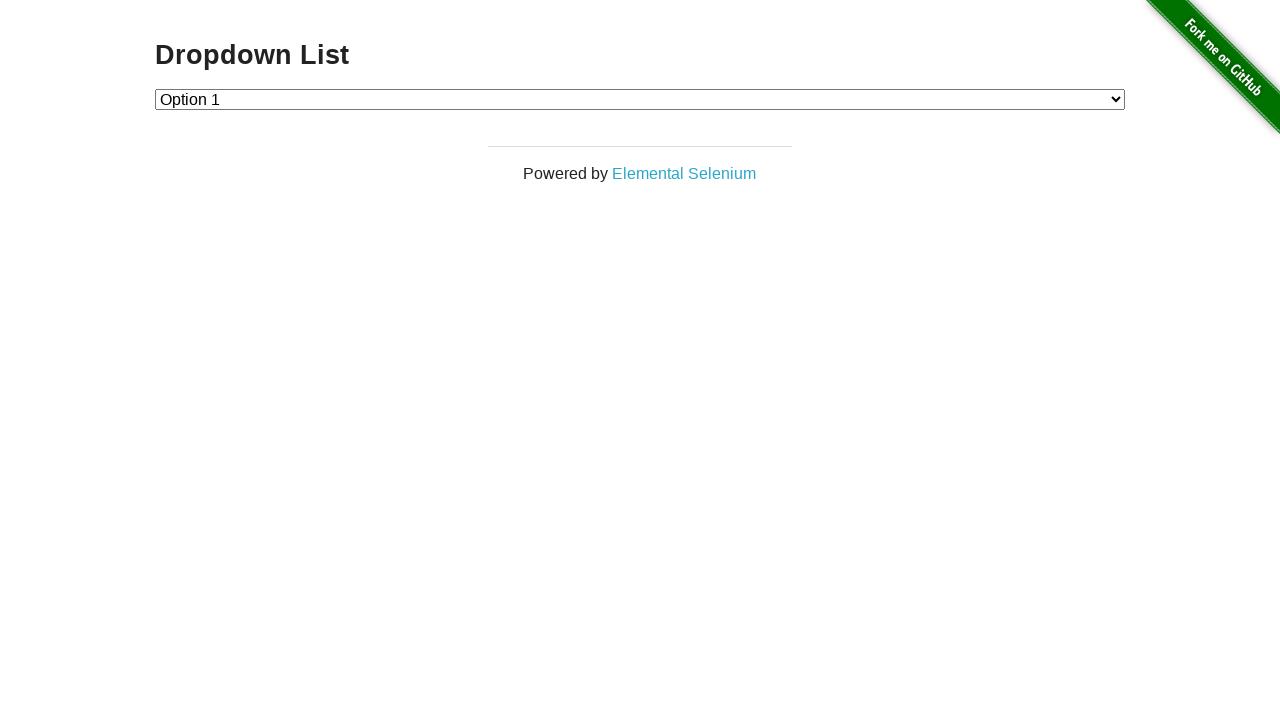